Tests the "Not a Cat" flagging feature by clicking the button and verifying the entry is removed from the site

Starting URL: https://www.instacat.app

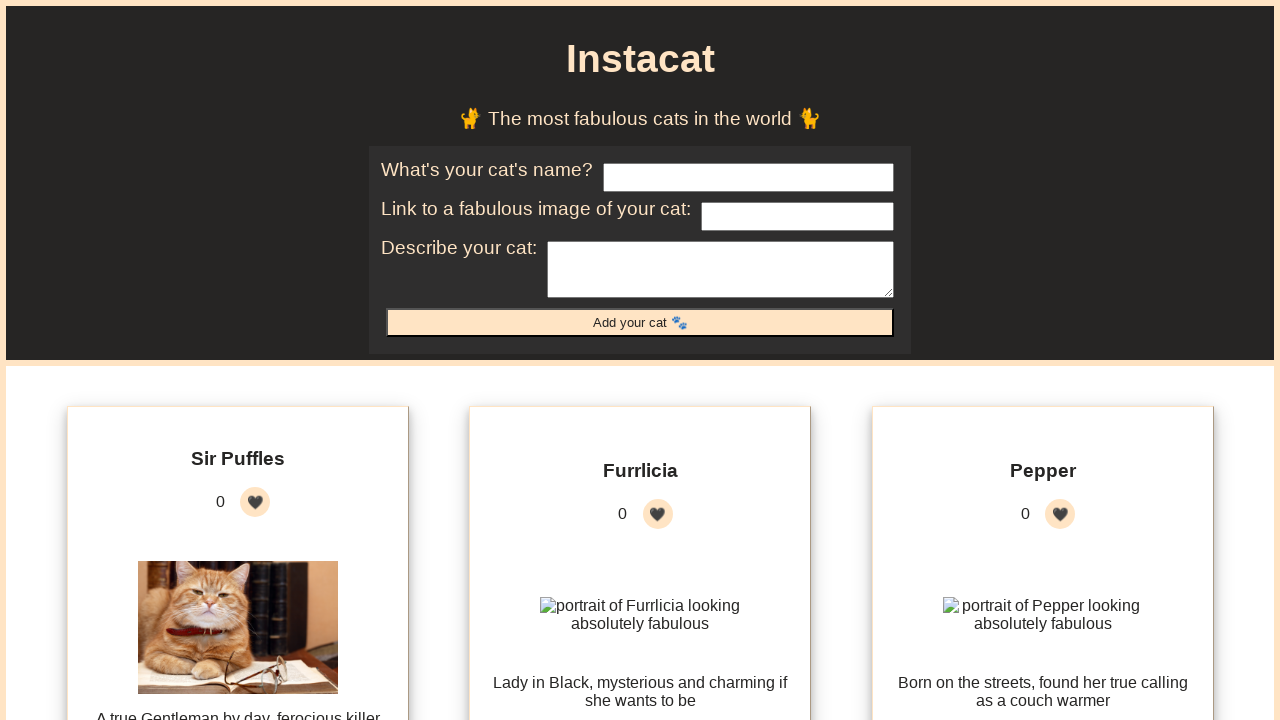

Waited for posts to load on InstaCat
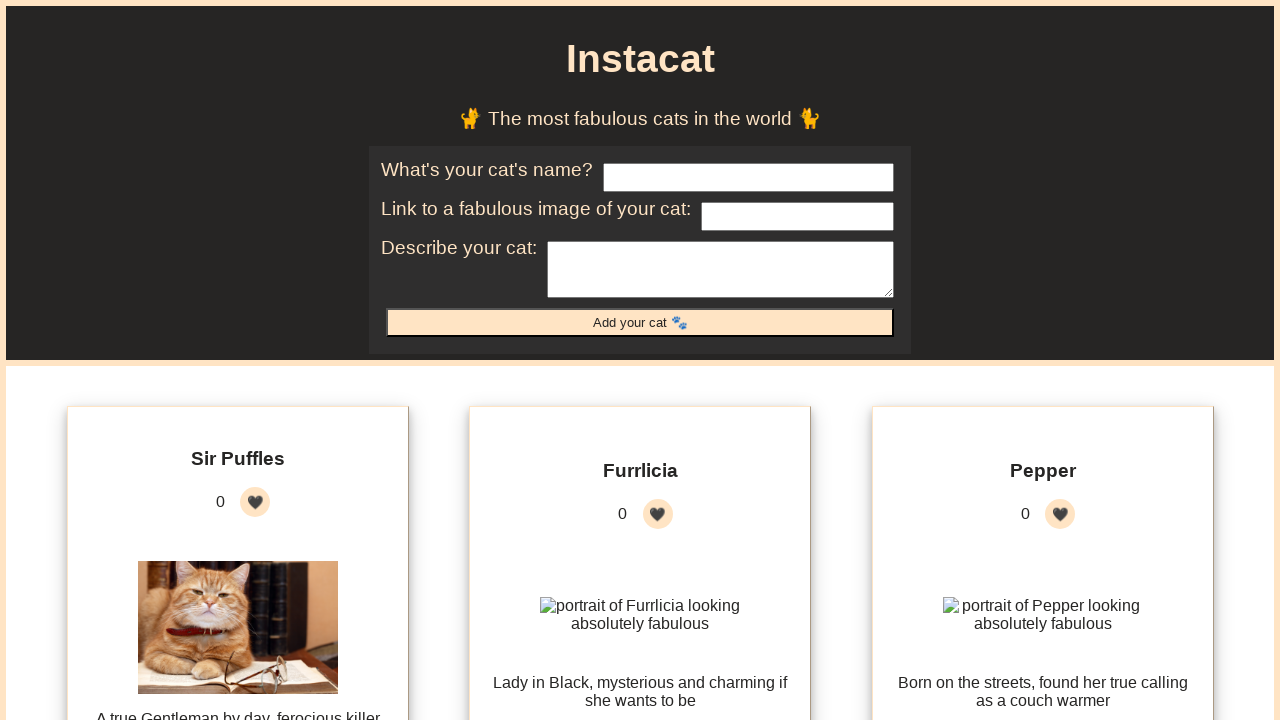

Located the 'Not a Cat' button
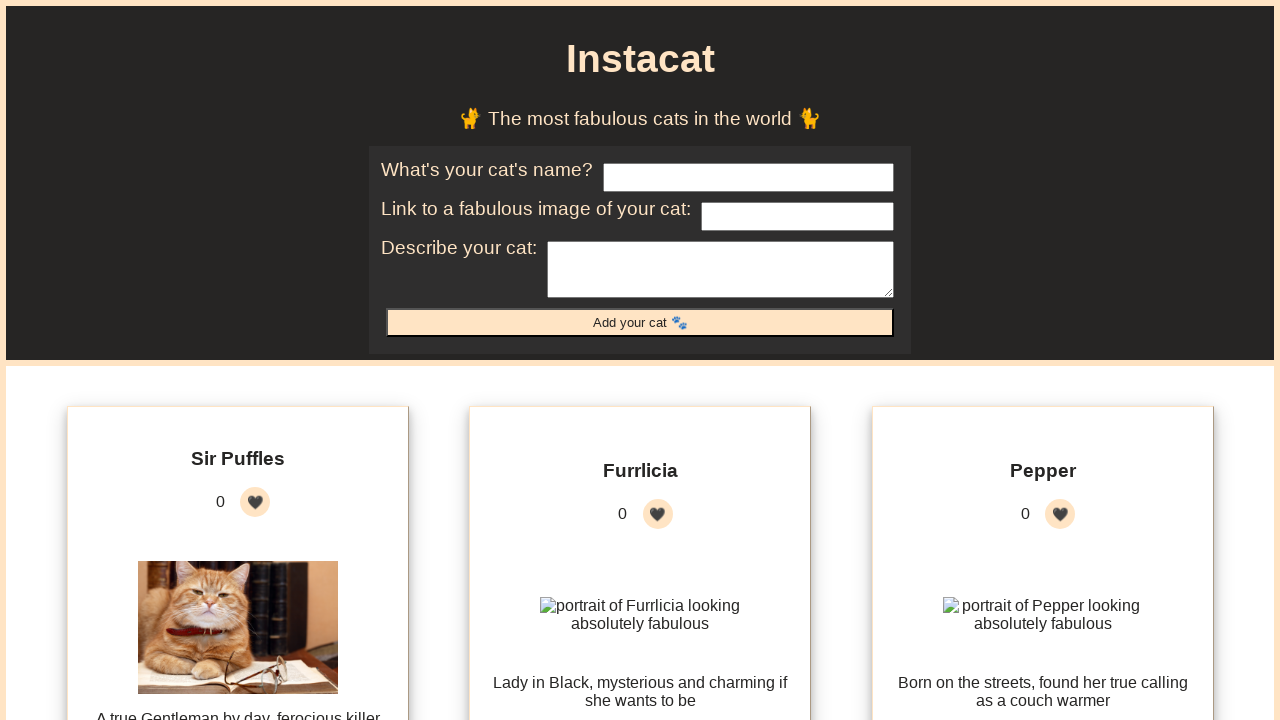

Clicked the 'Not a Cat' button to flag the entry at (238, 361) on button:has-text('Not a Cat'), [class*='not-cat'], [data-testid*='flag'] >> nth=0
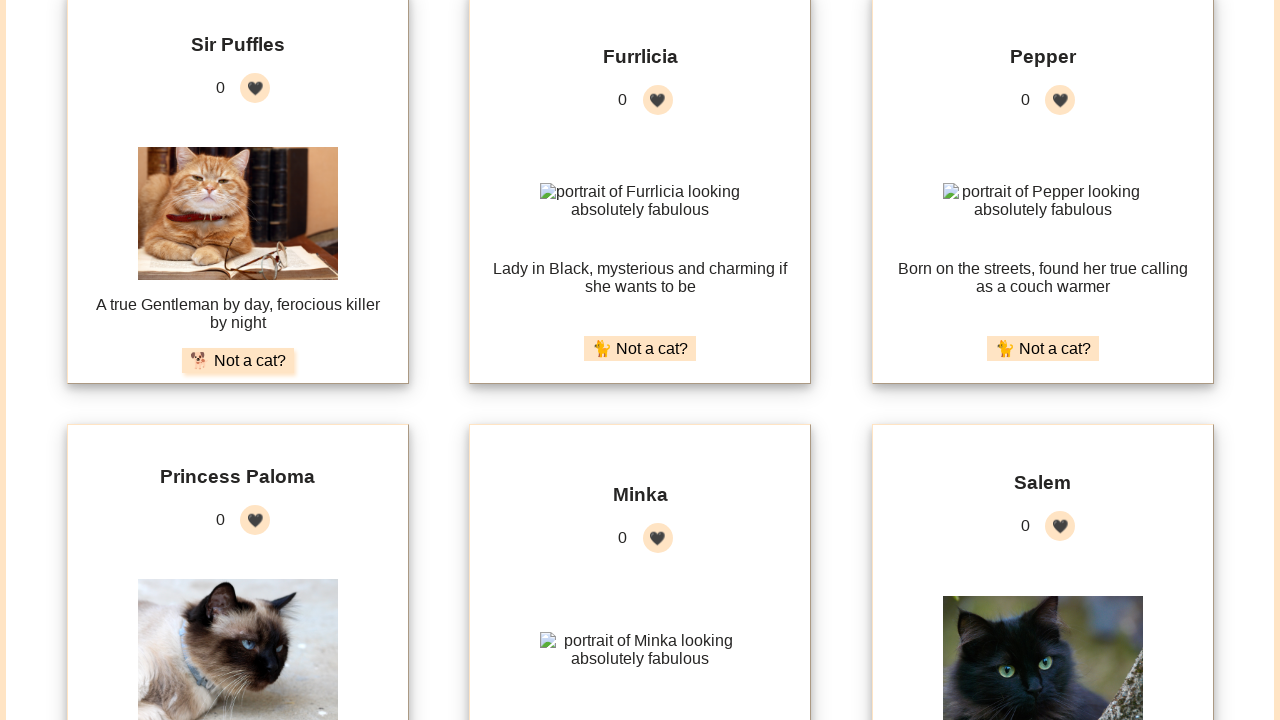

Waited for the entry removal to complete
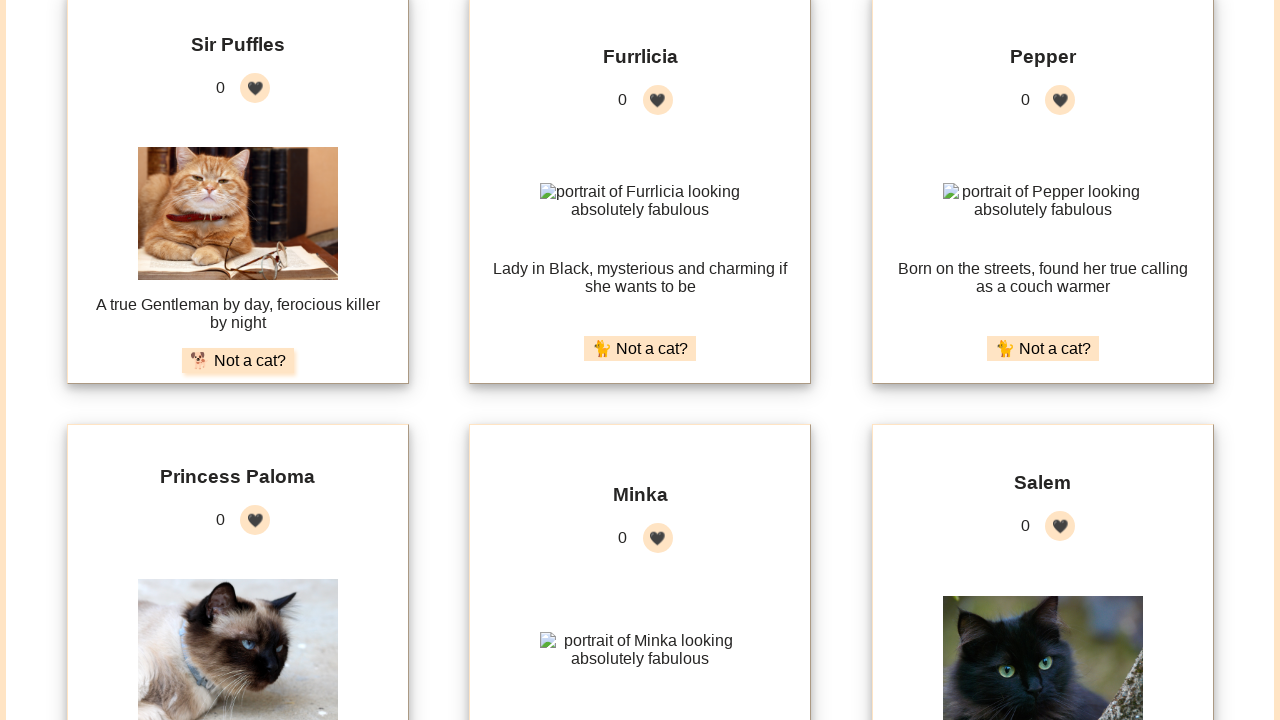

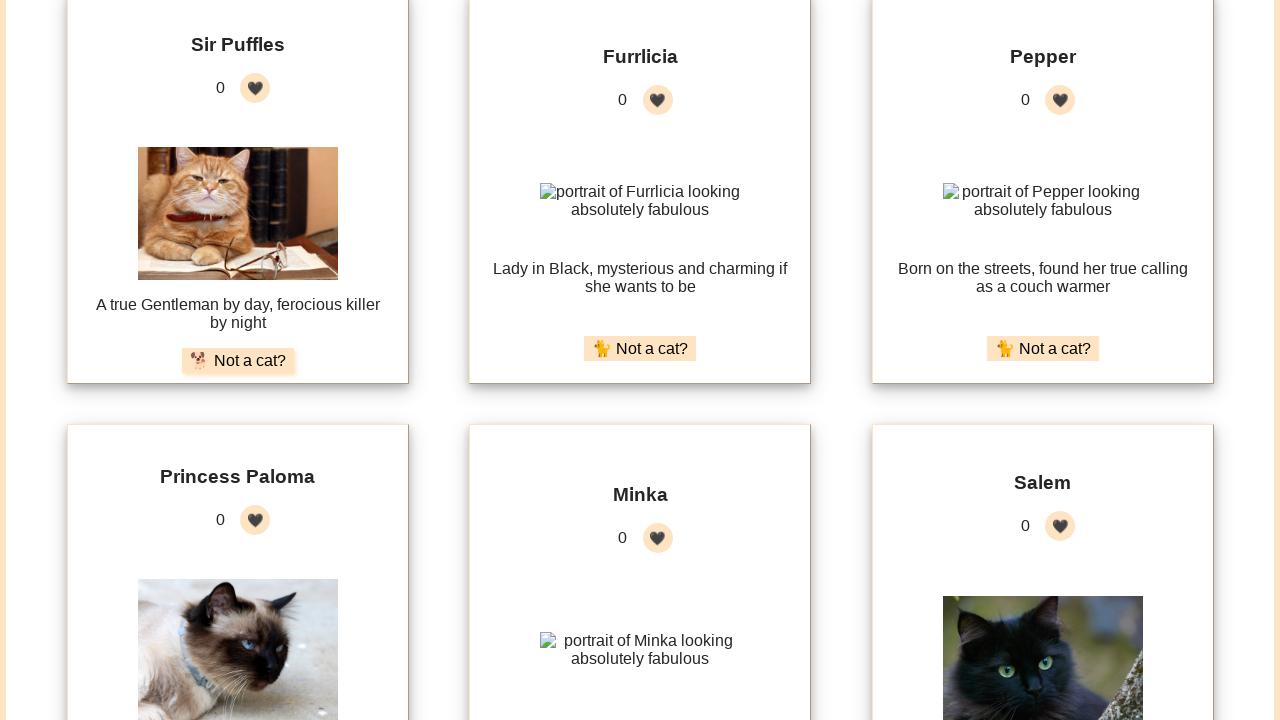